Tests the GreenKart grocery shopping site by searching for products containing "ca", verifying 4 results appear, adding Cashews to cart, and verifying the brand logo text displays "GREENKART".

Starting URL: https://rahulshettyacademy.com/seleniumPractise/#/

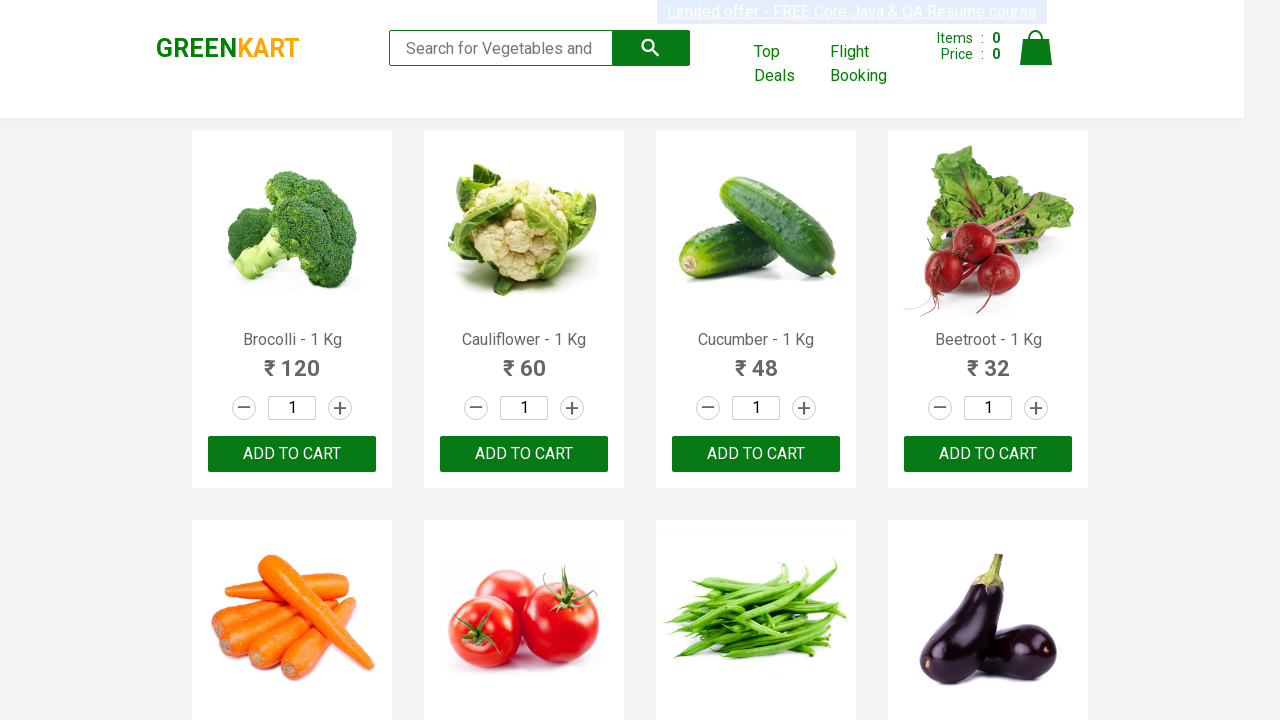

Filled search box with 'ca' on input[type="search"]
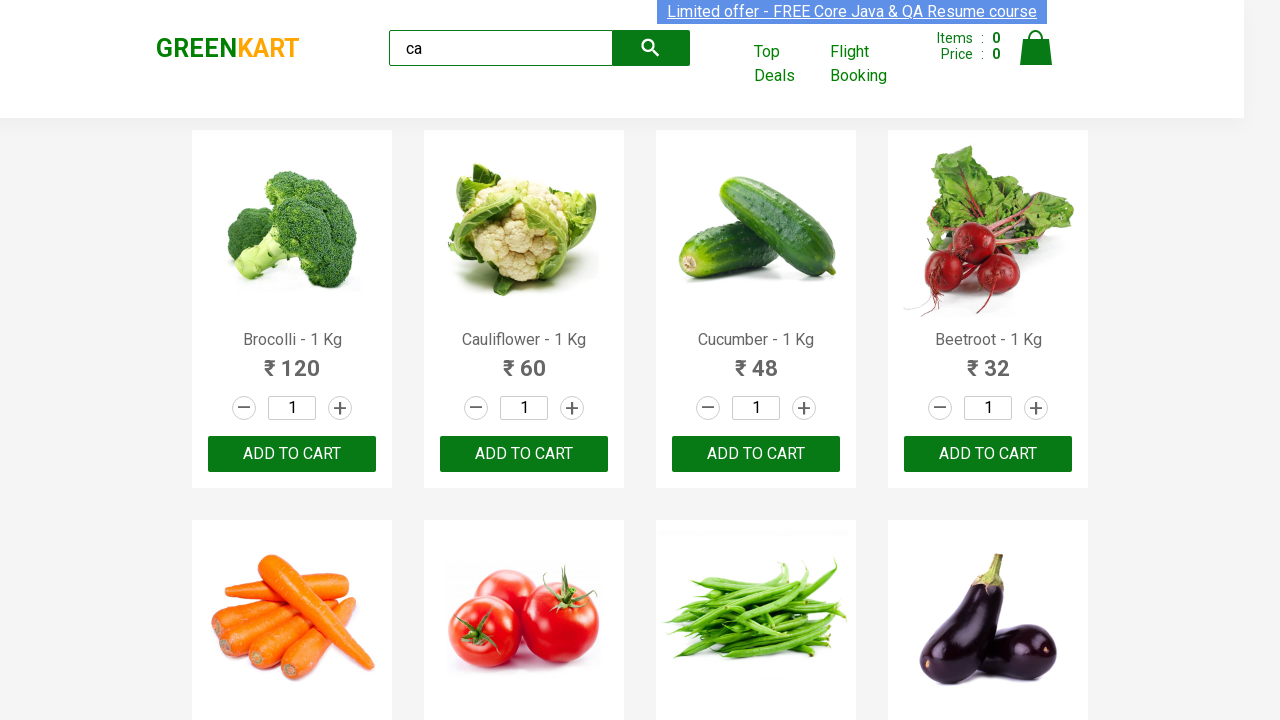

Waited for filtered products to appear
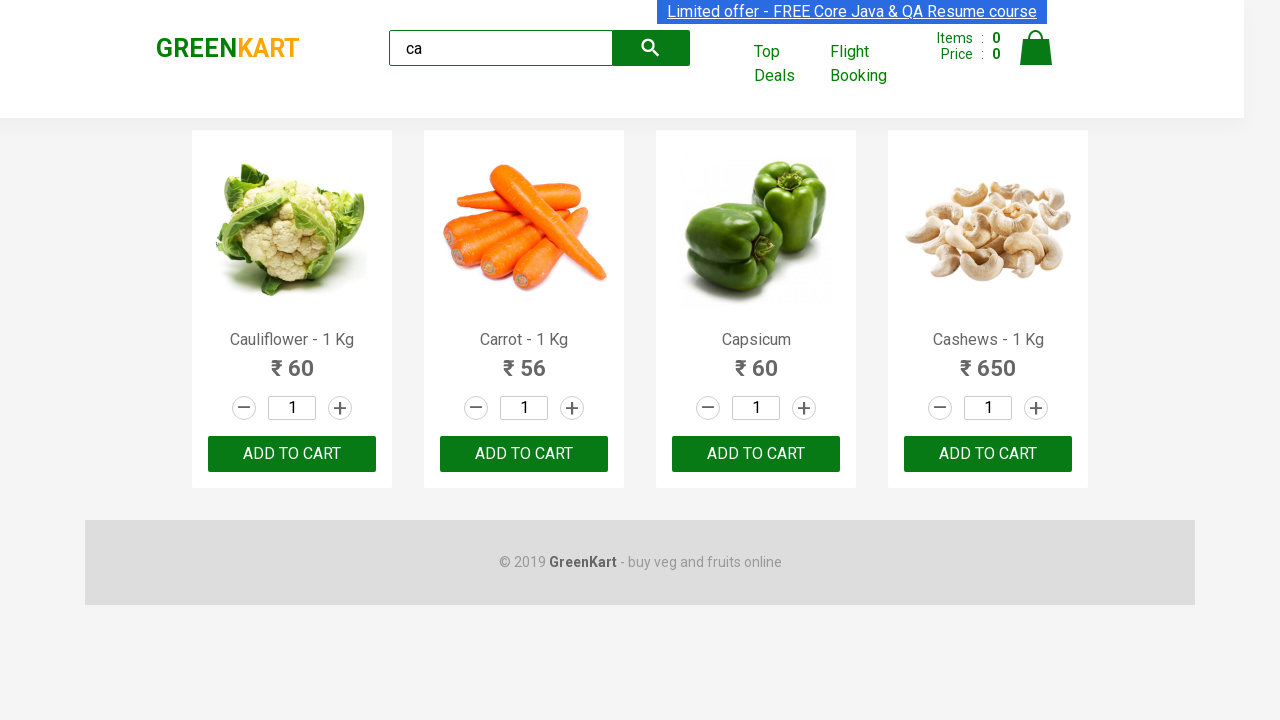

Found 4 visible products
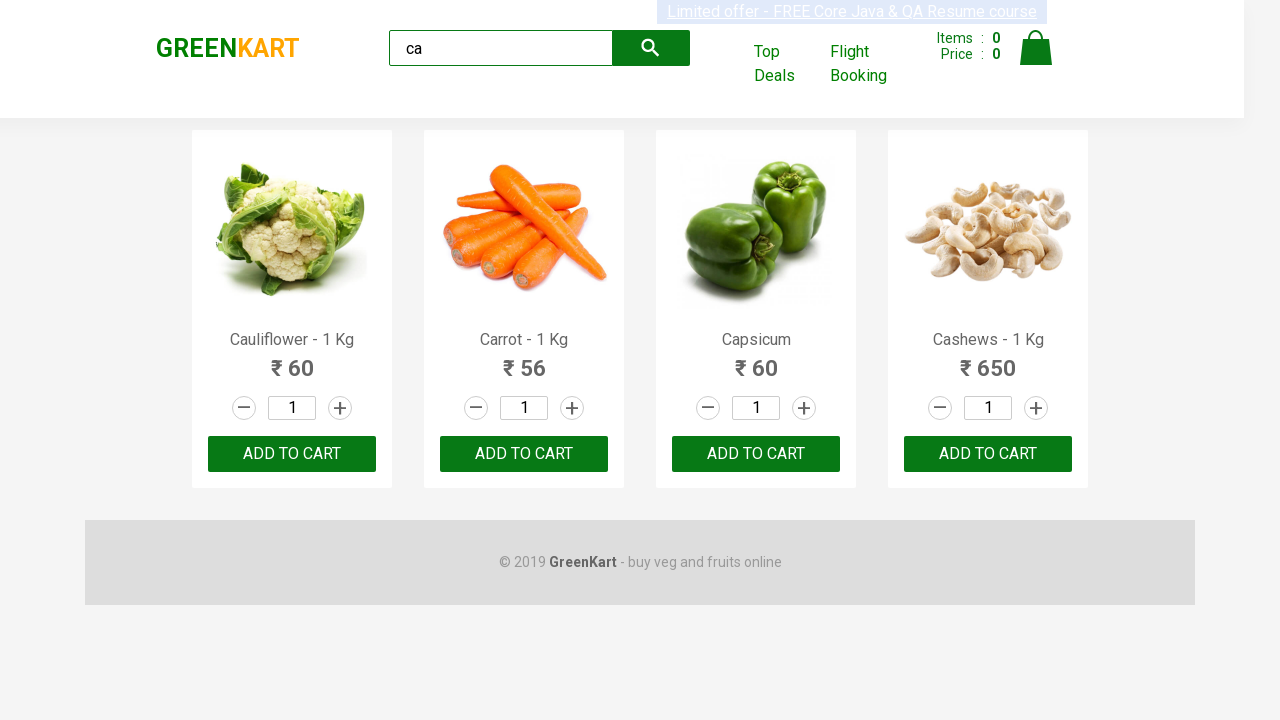

Verified exactly 4 products are displayed
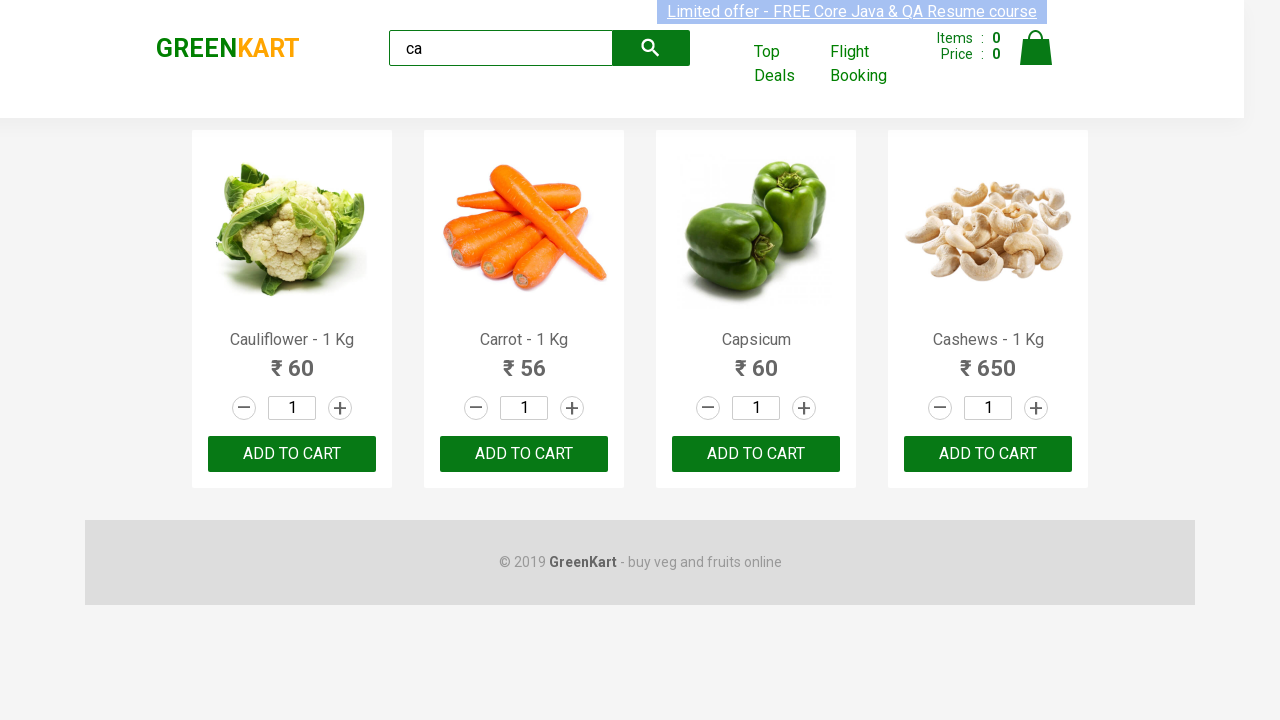

Clicked 'Add to cart' button for Cashews product at (988, 454) on .products .product >> nth=3 >> button
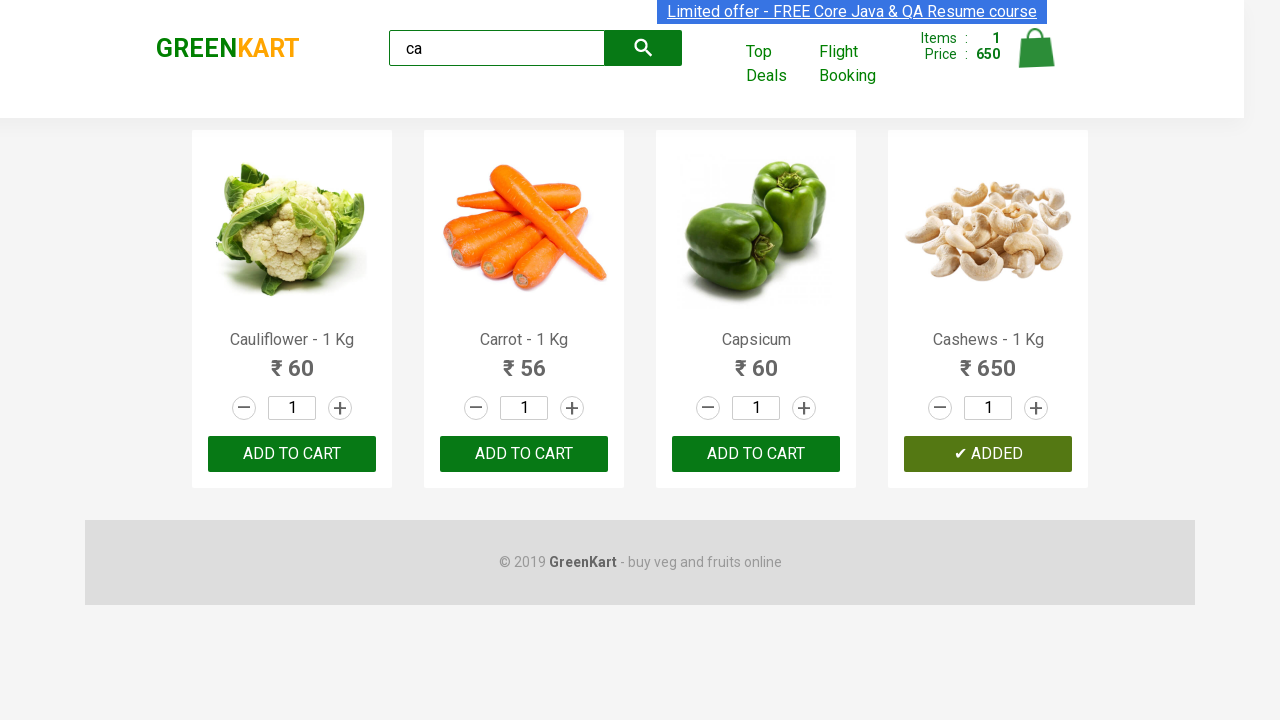

Retrieved brand logo text: GREENKART
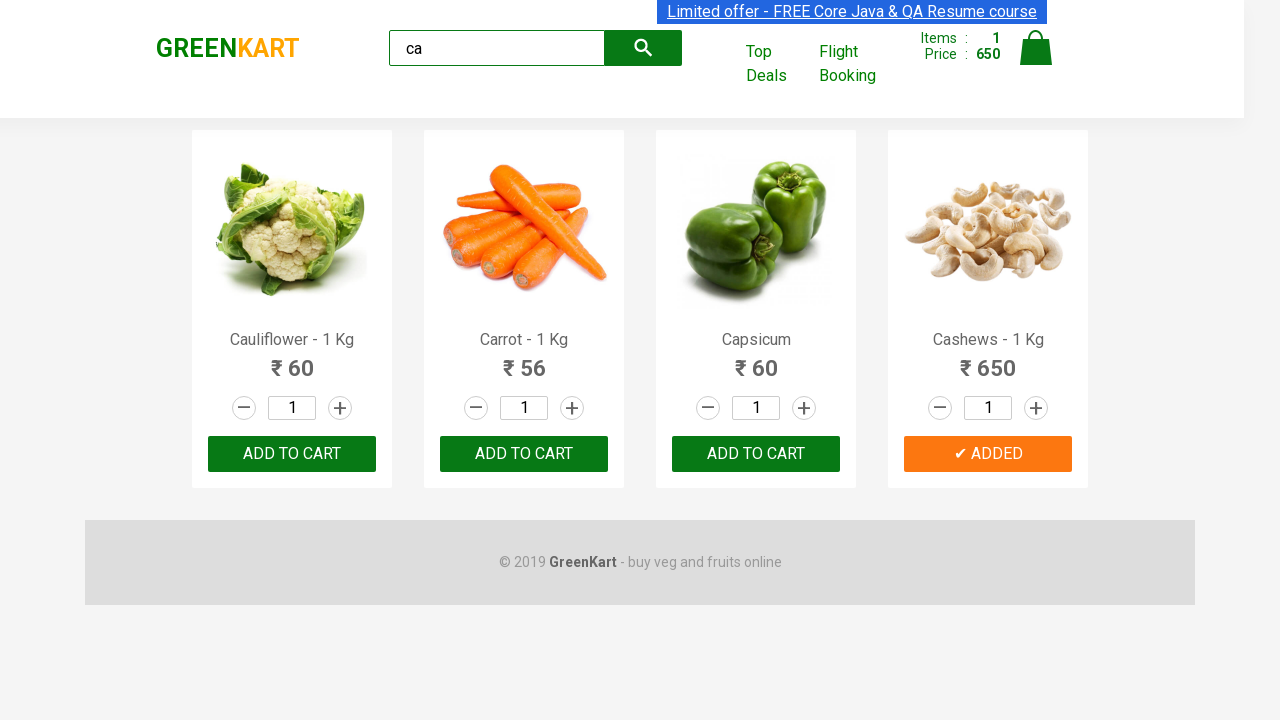

Verified brand logo text is 'GREENKART'
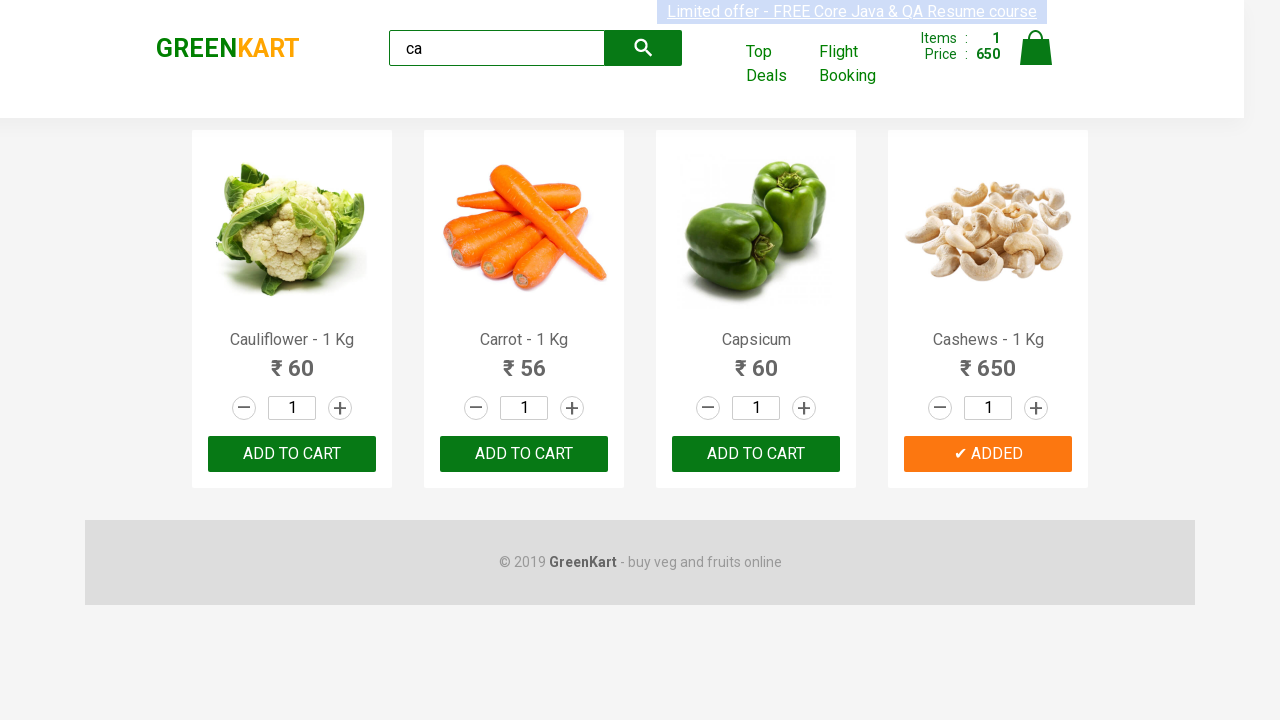

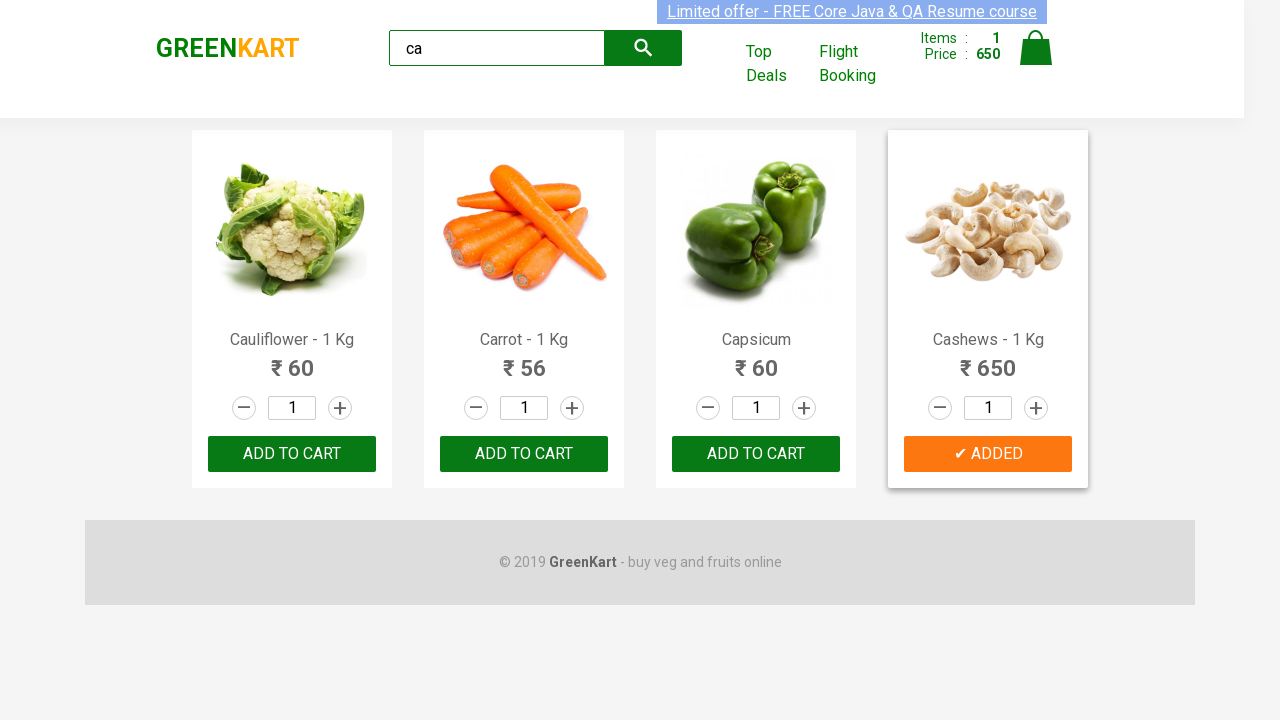